Tests JavaScript confirm alert handling by clicking a button to trigger a confirm dialog, capturing the alert text, and accepting the alert.

Starting URL: https://v1.training-support.net/selenium/javascript-alerts

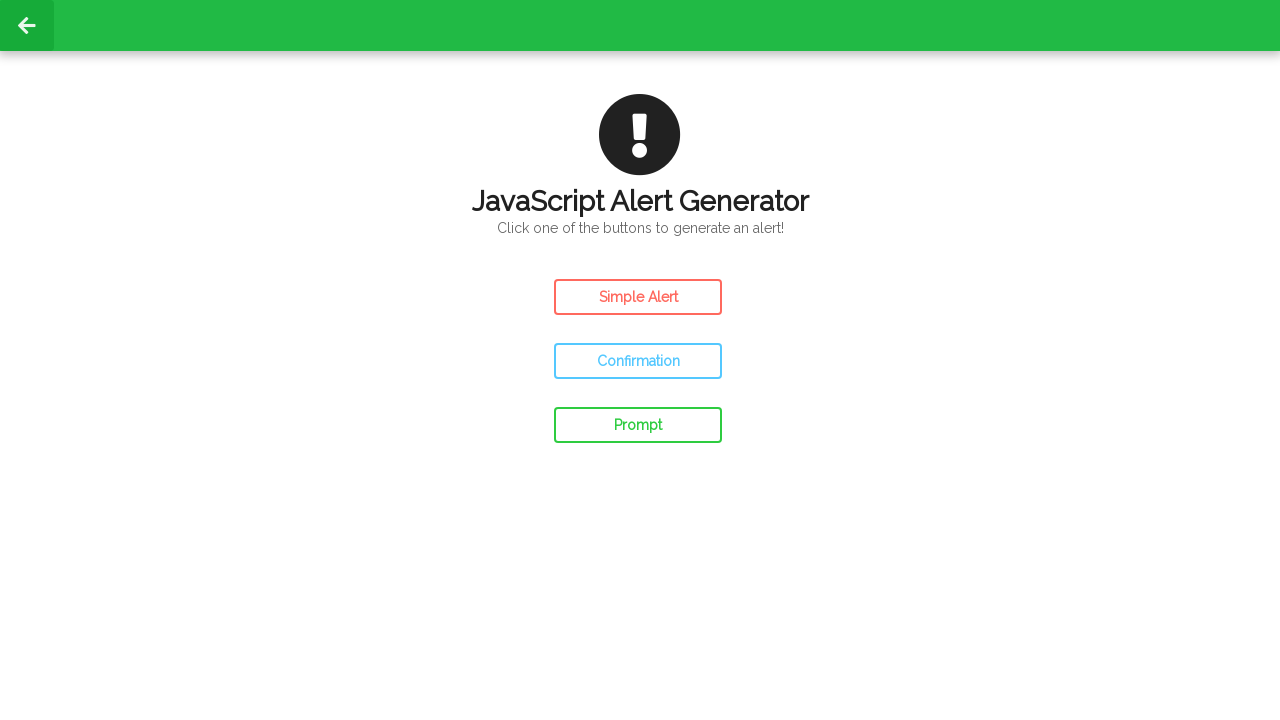

Set up dialog handler to capture and accept confirm alerts
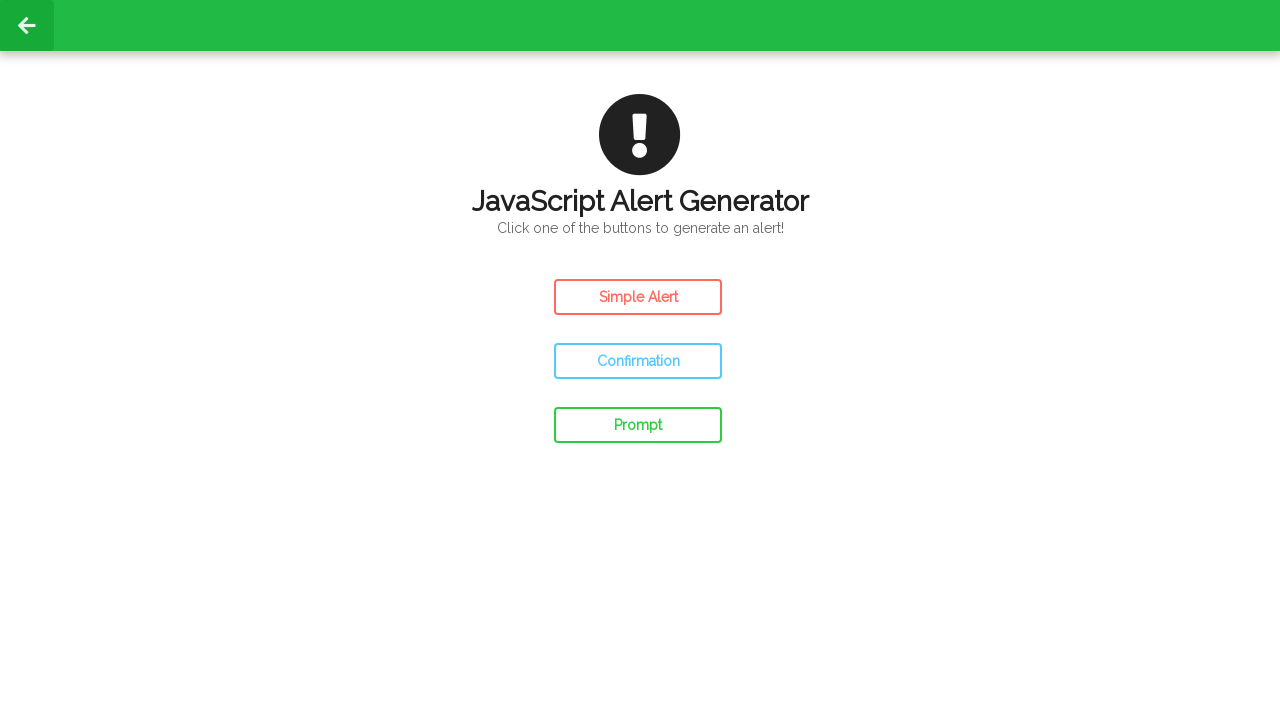

Clicked confirm button to trigger JavaScript confirm alert at (638, 361) on #confirm
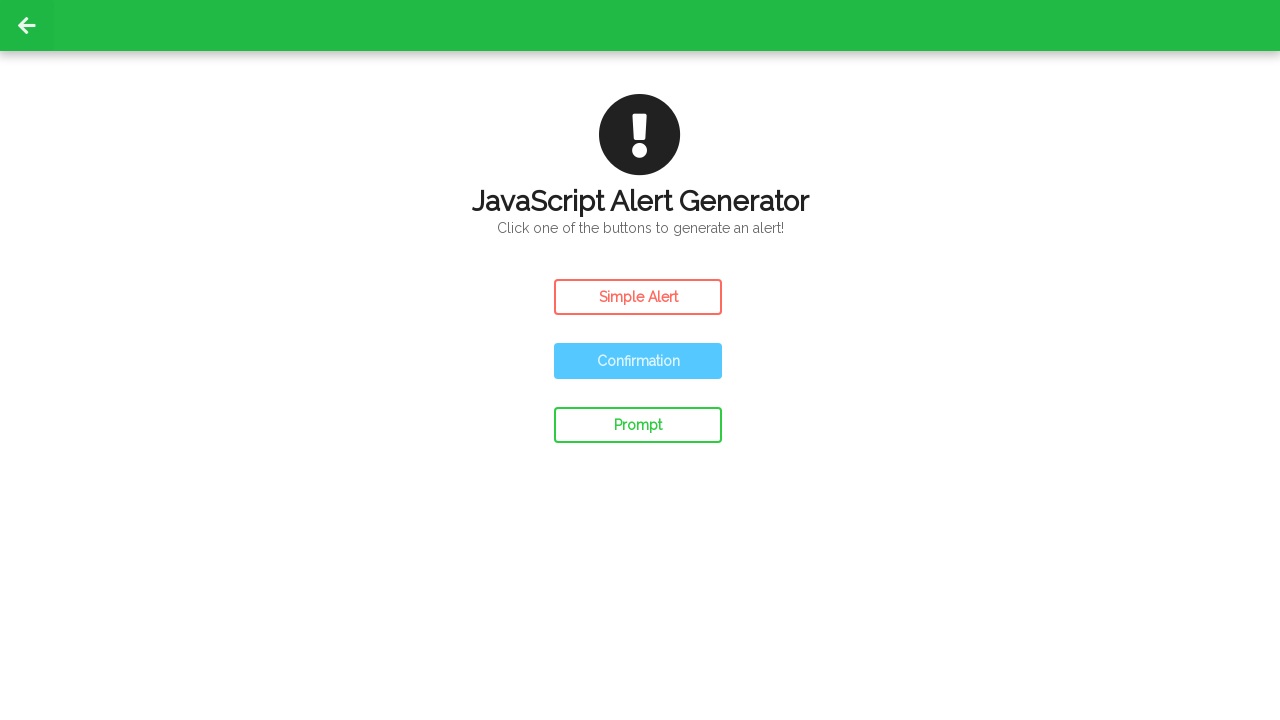

Waited for confirm dialog to be processed and accepted
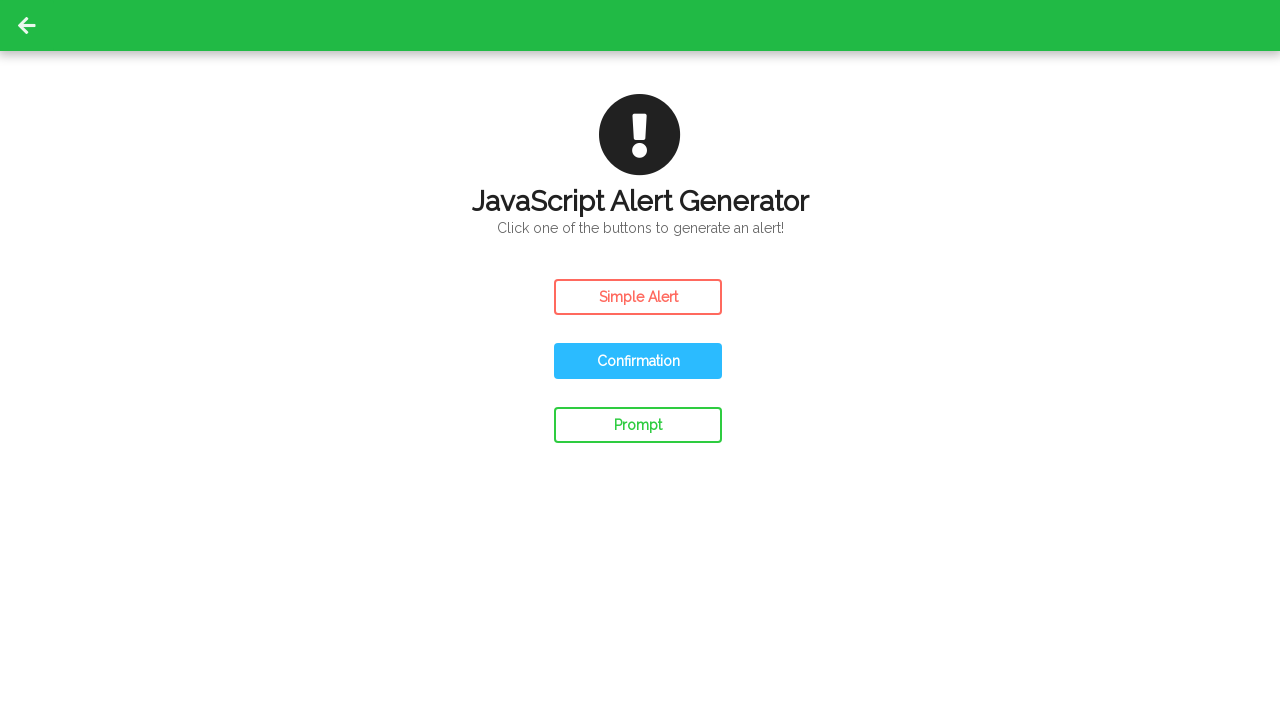

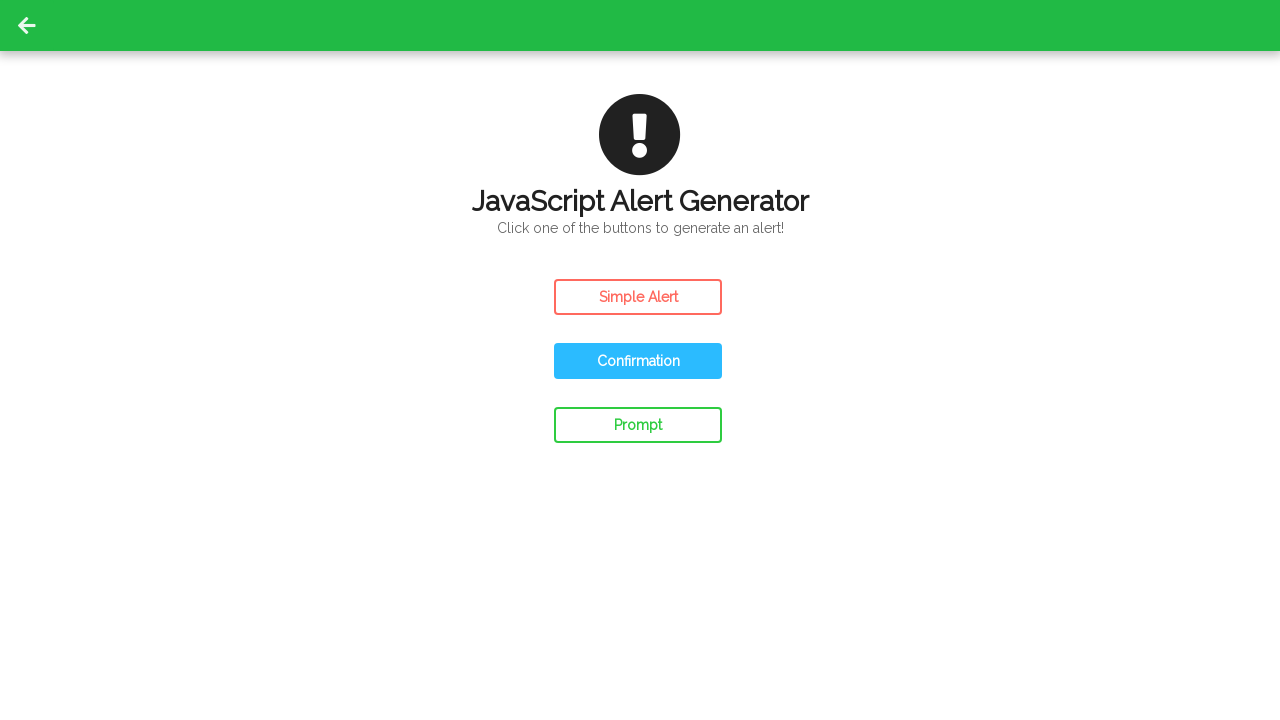